Tests that the animals dropdown element is present on the page by scrolling to it and verifying the dropdown options are accessible

Starting URL: https://testautomationpractice.blogspot.com/

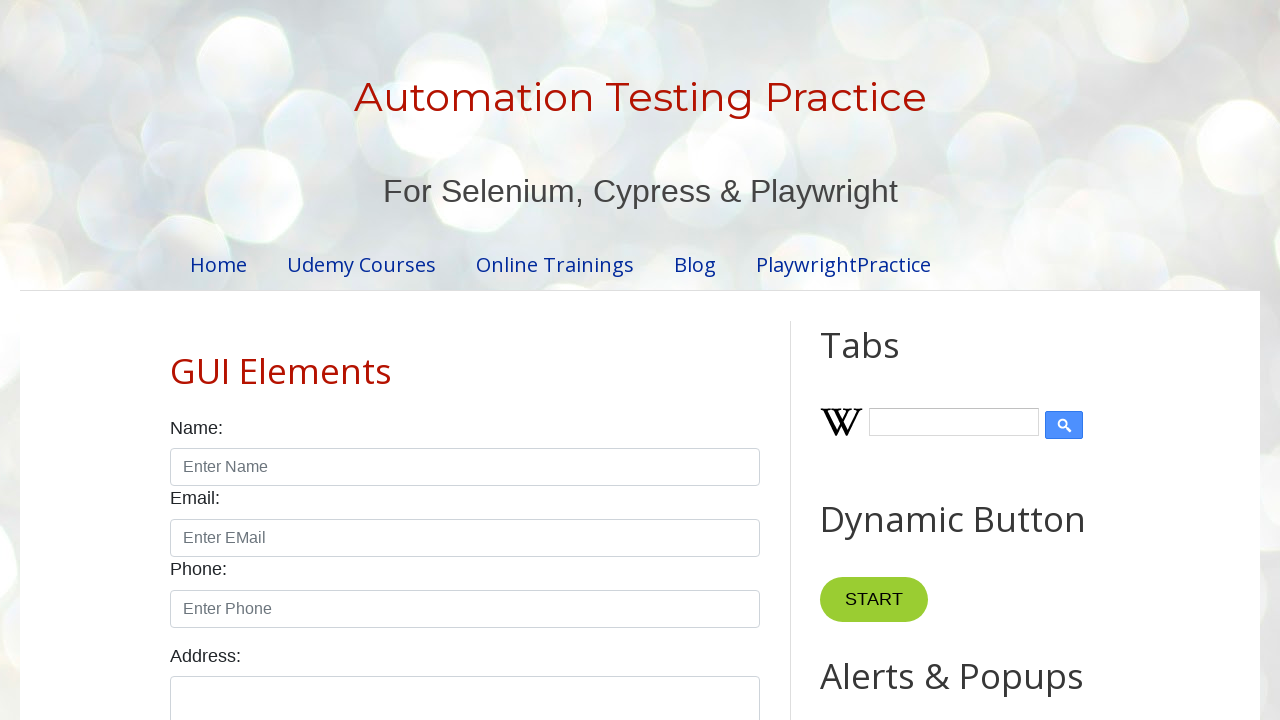

Located the animals dropdown element
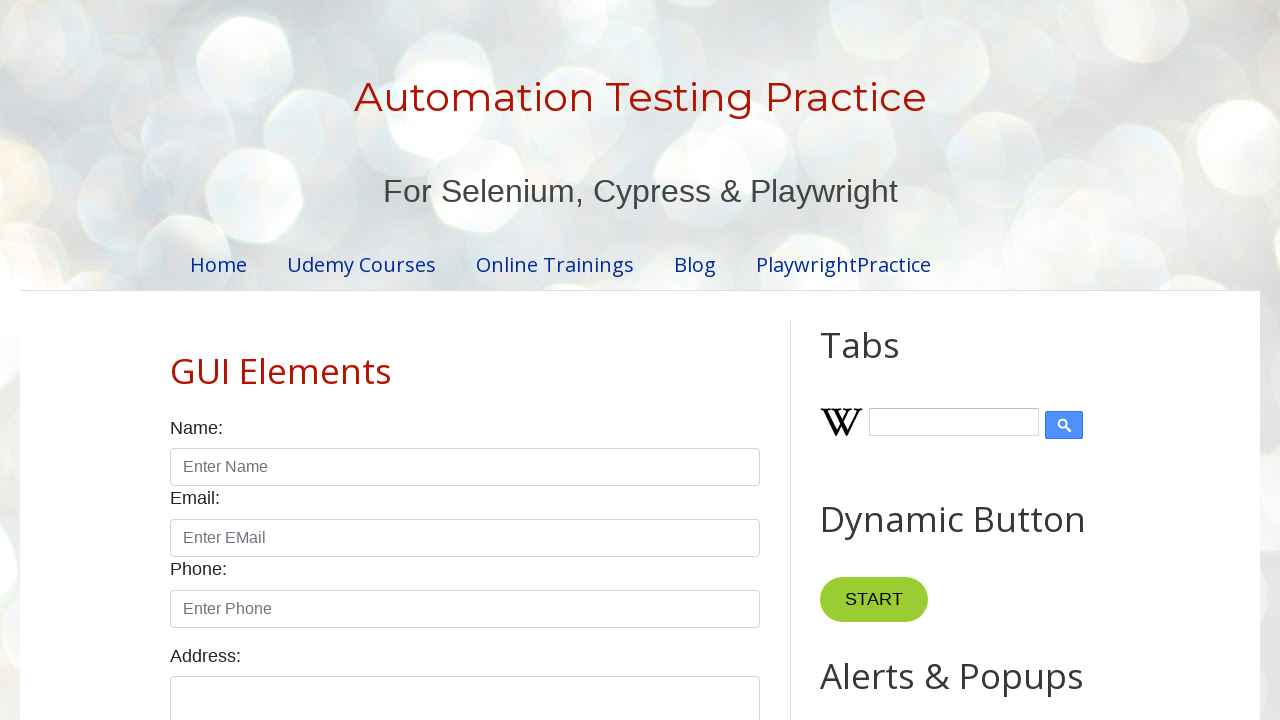

Scrolled to the animals dropdown element
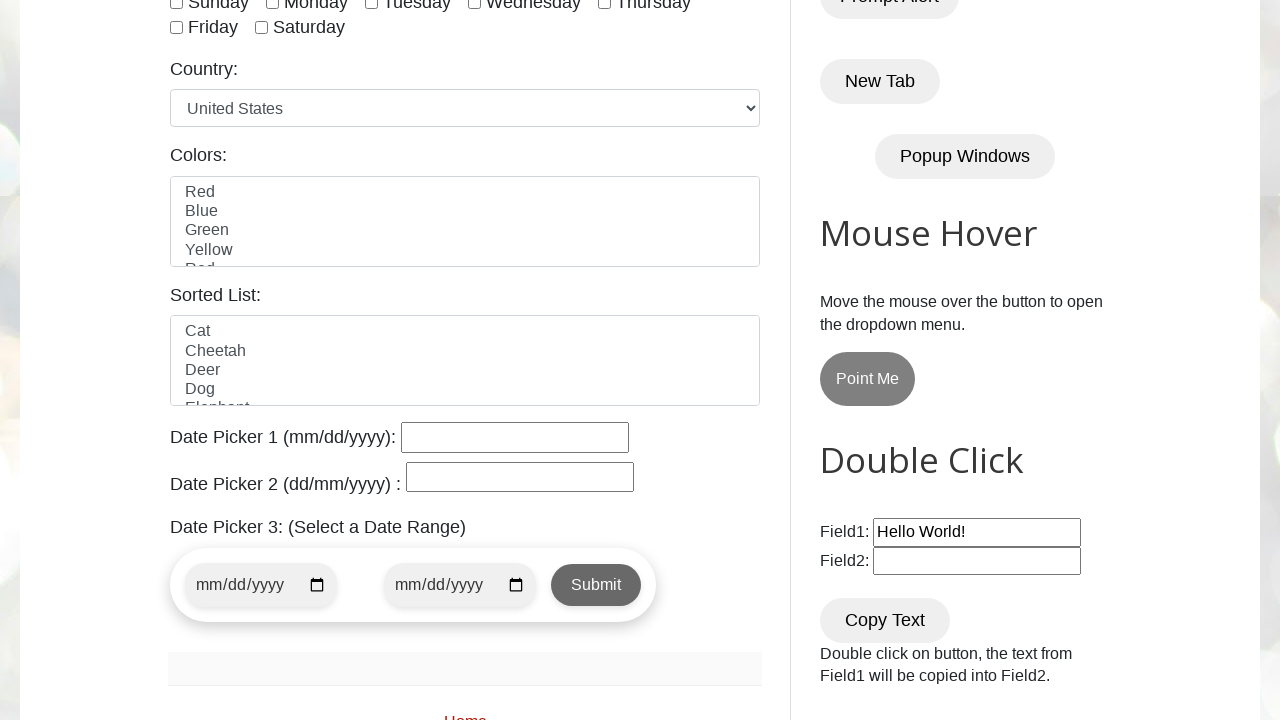

Verified the animals dropdown is visible
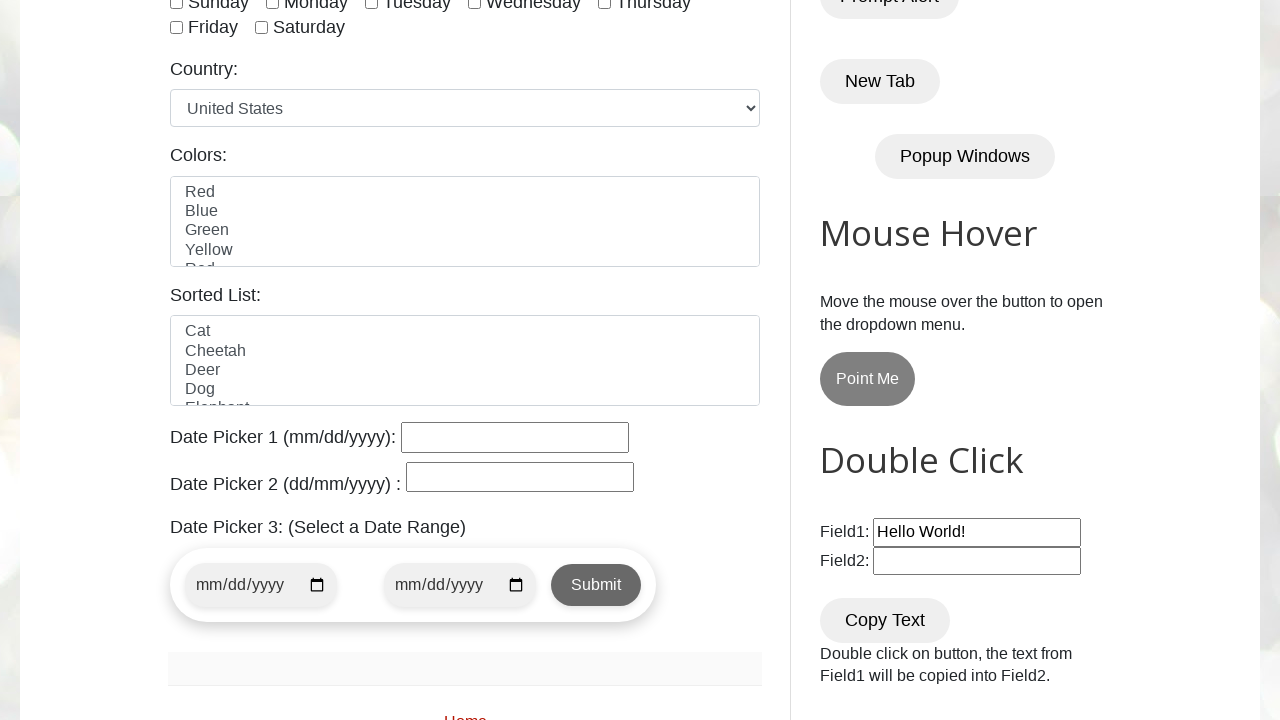

Clicked the animals dropdown to expand and verify options are accessible at (465, 361) on #animals
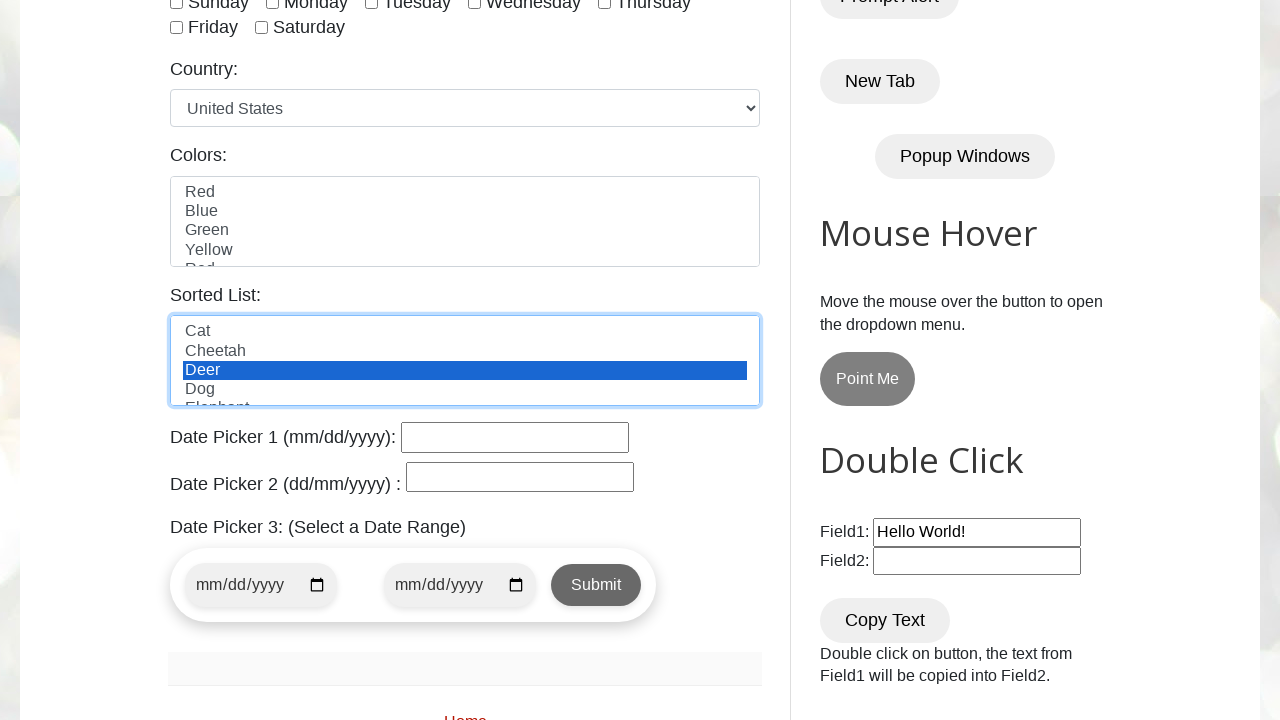

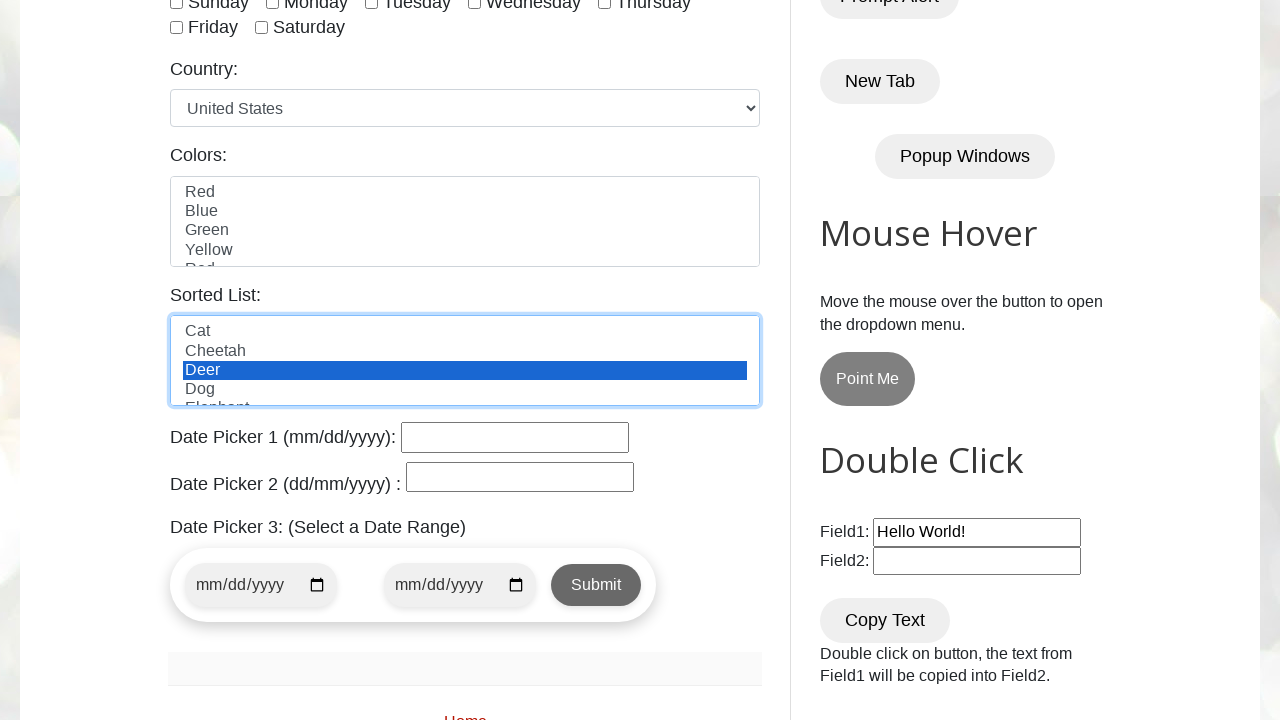